Fills out a travel booking form with departure/destination cities, passenger name, country selection, and additional passengers

Starting URL: https://automationbysqatools.blogspot.com/2021/05/dummy-website.html

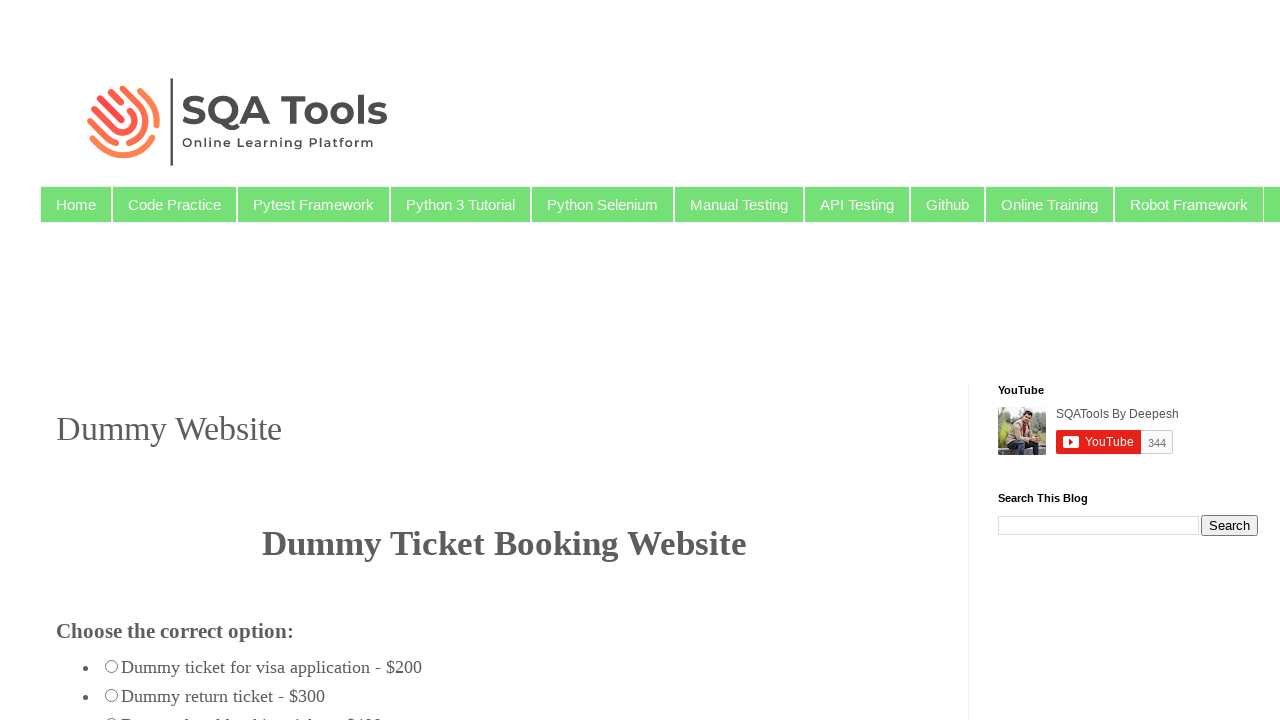

Filled departure city field with 'Mumbai' on input[name^='from']
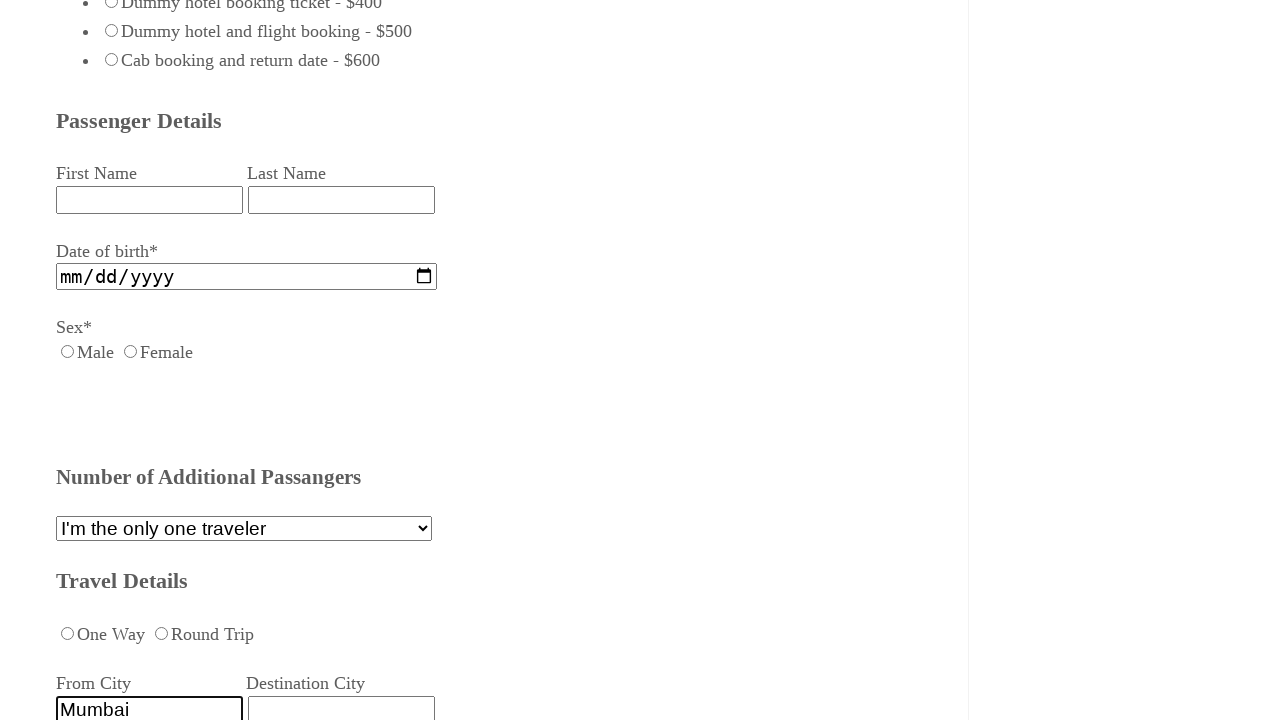

Filled destination city field with 'Kolkata' on input[name^='dest']
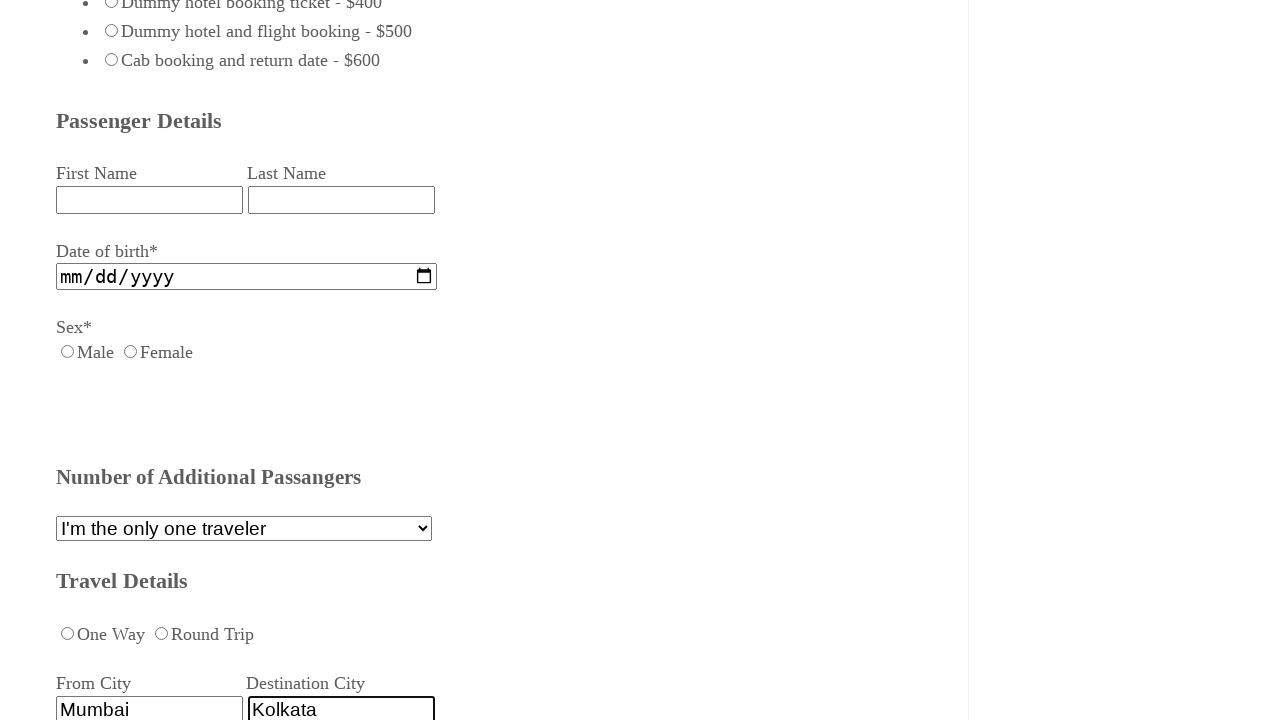

Filled passenger name field with 'John' on input[id^='billing_name']
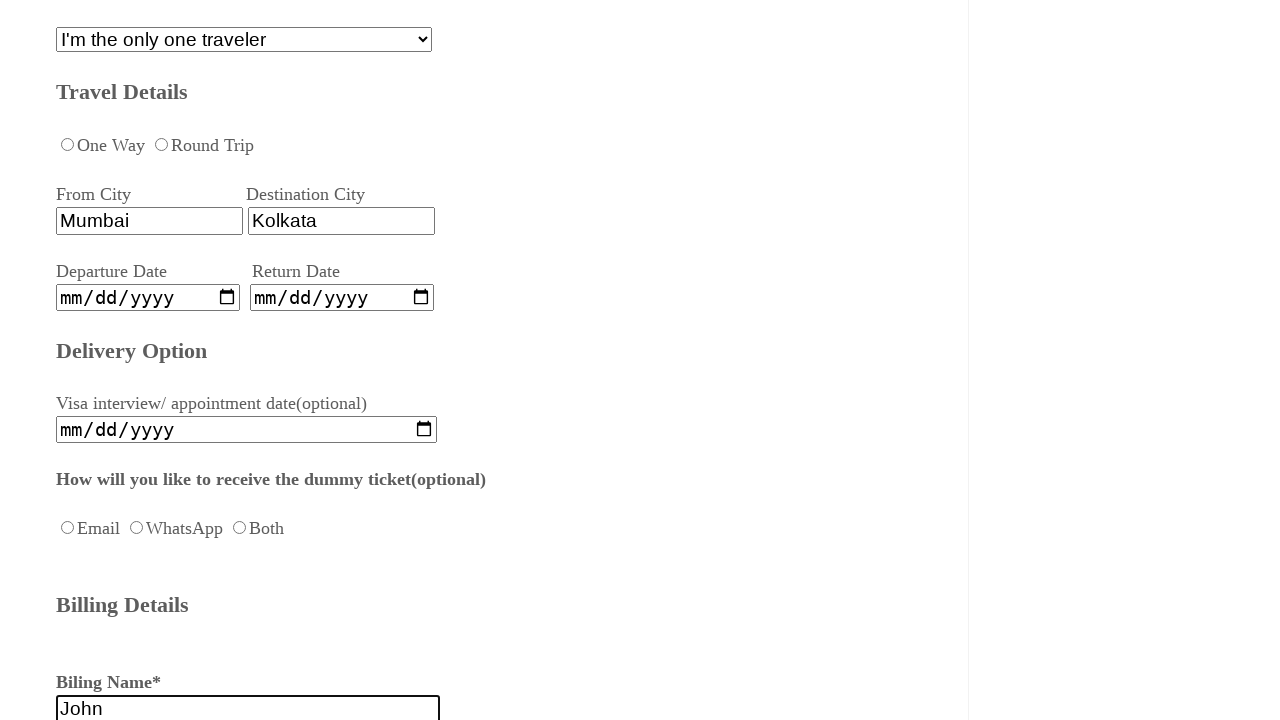

Selected 'India' from country dropdown on #billing_country
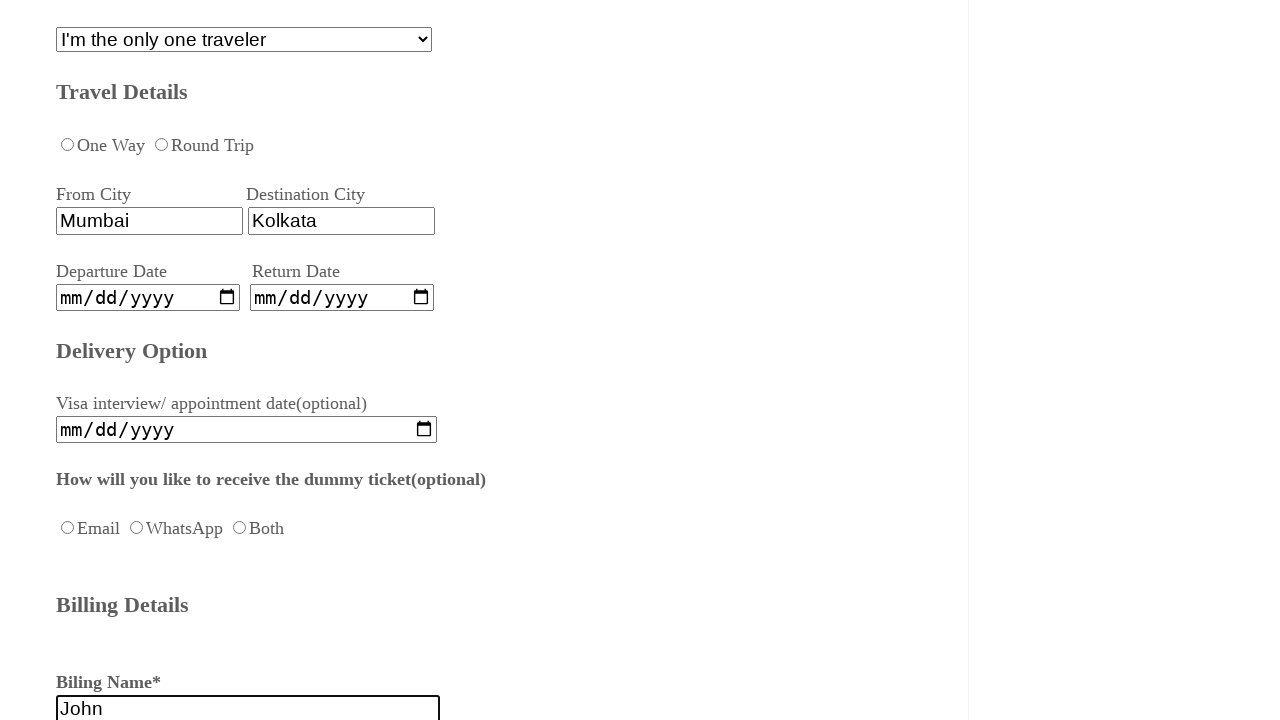

Selected 'Add 3 more passenger (200%)' from additional passengers dropdown on #admorepass
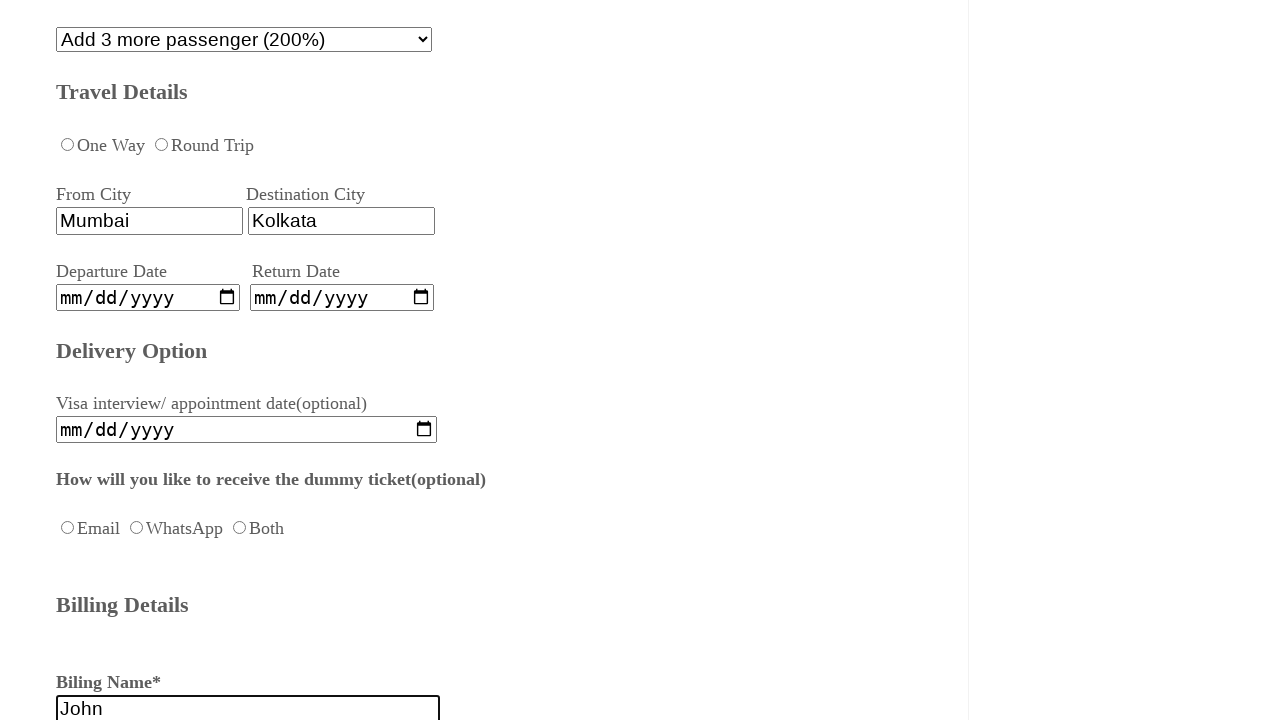

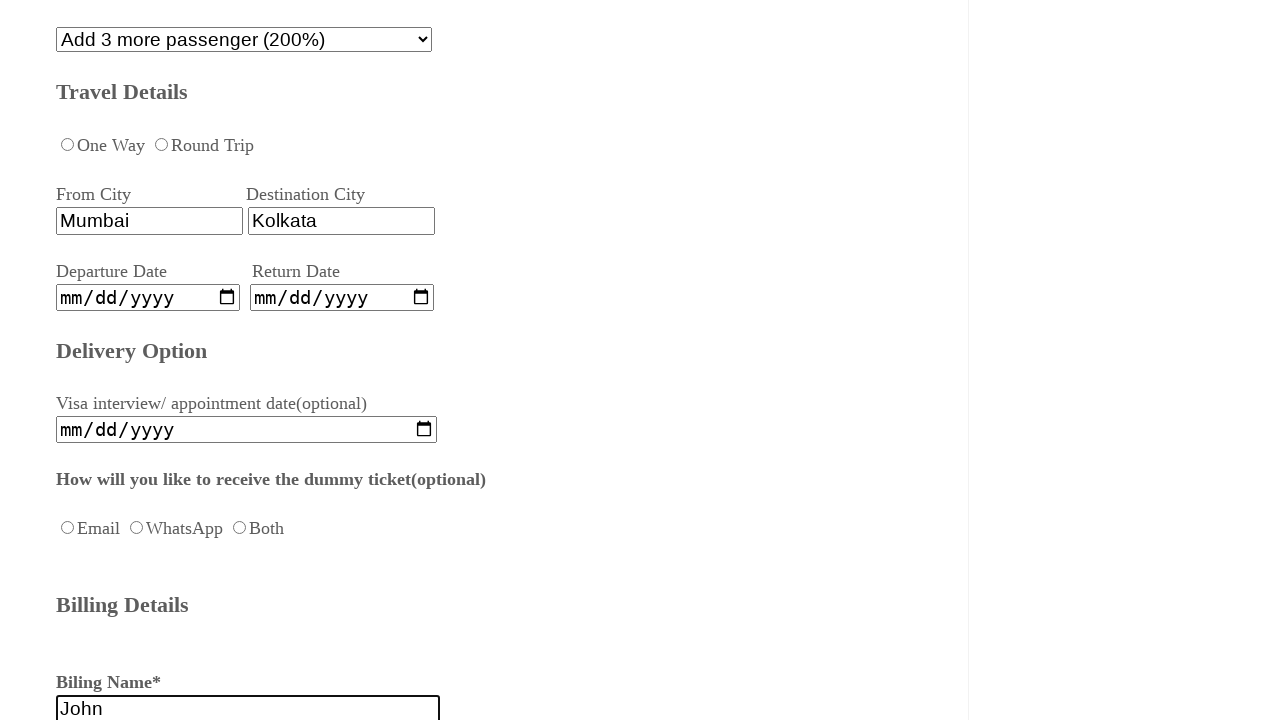